Tests the advanced search functionality on El Financiero news website by performing a search, sorting results by date, and navigating through pagination.

Starting URL: https://www.elfinanciero.com.mx/queryly-advanced-search/?query=economia

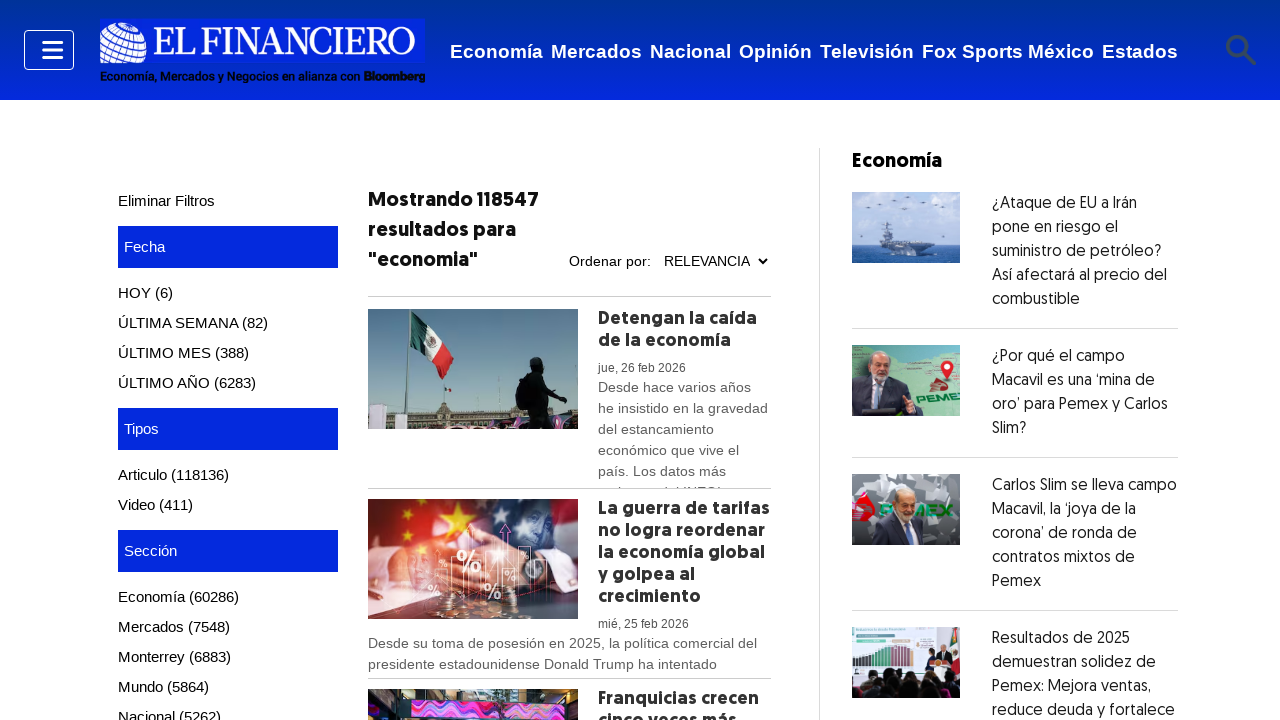

Waited for search results to load
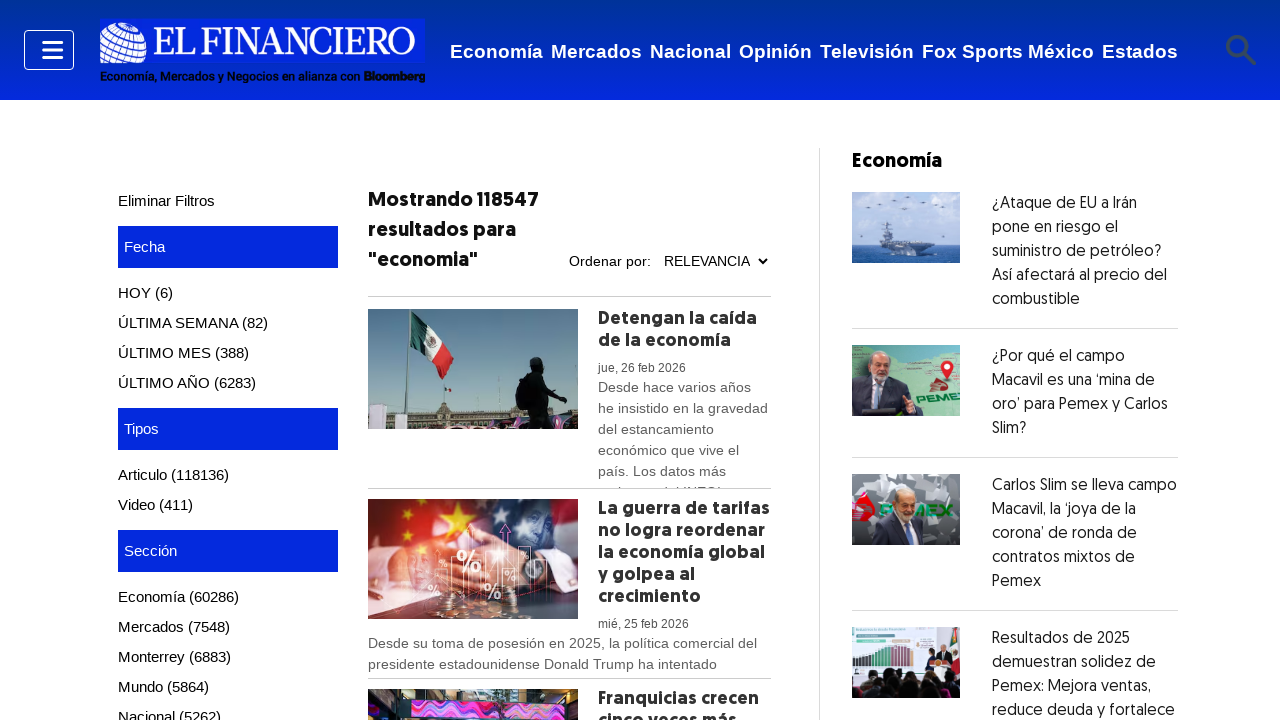

Clicked on the sort dropdown at (713, 261) on #sortby
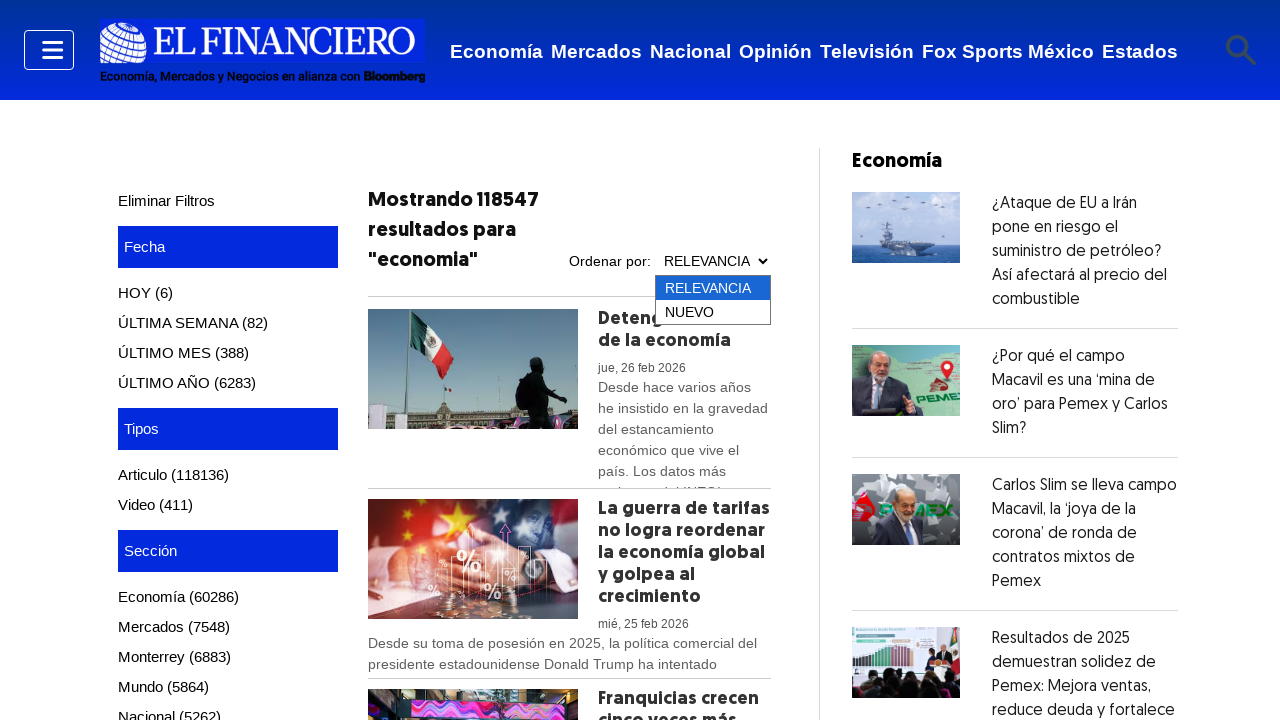

Selected 'date' option from the sort dropdown on select
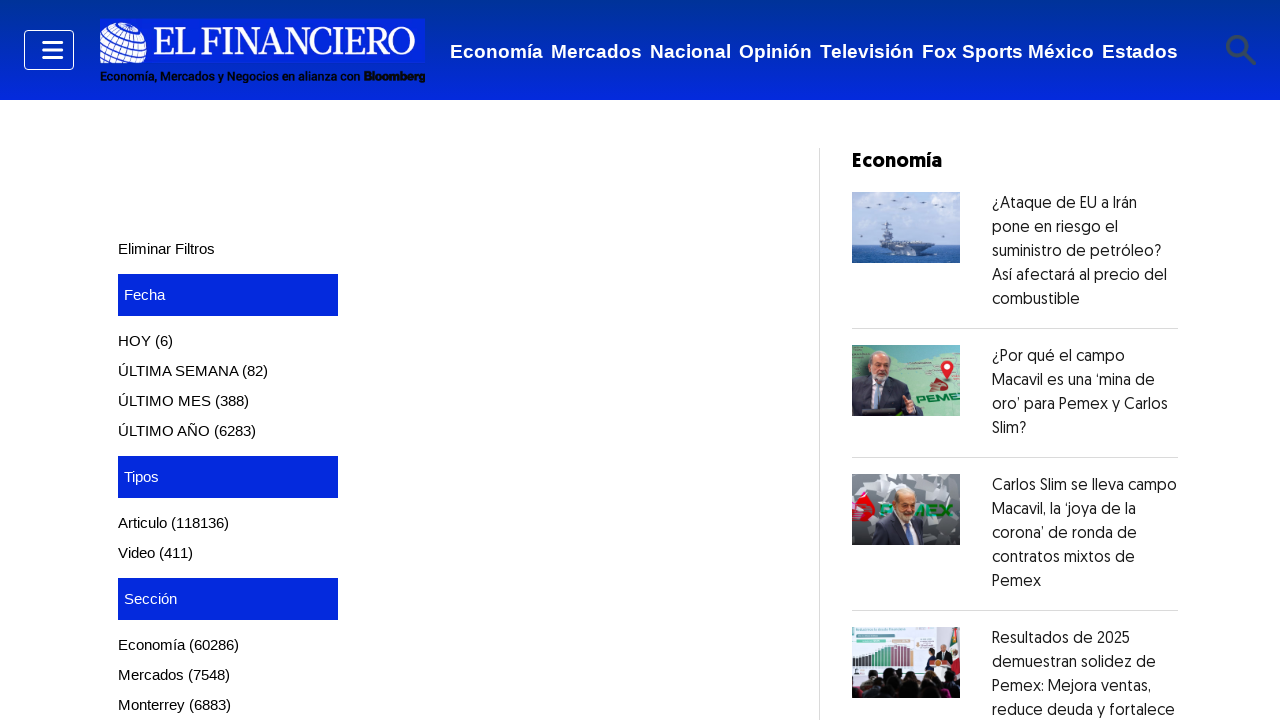

Waited for search results to reload with date sorting
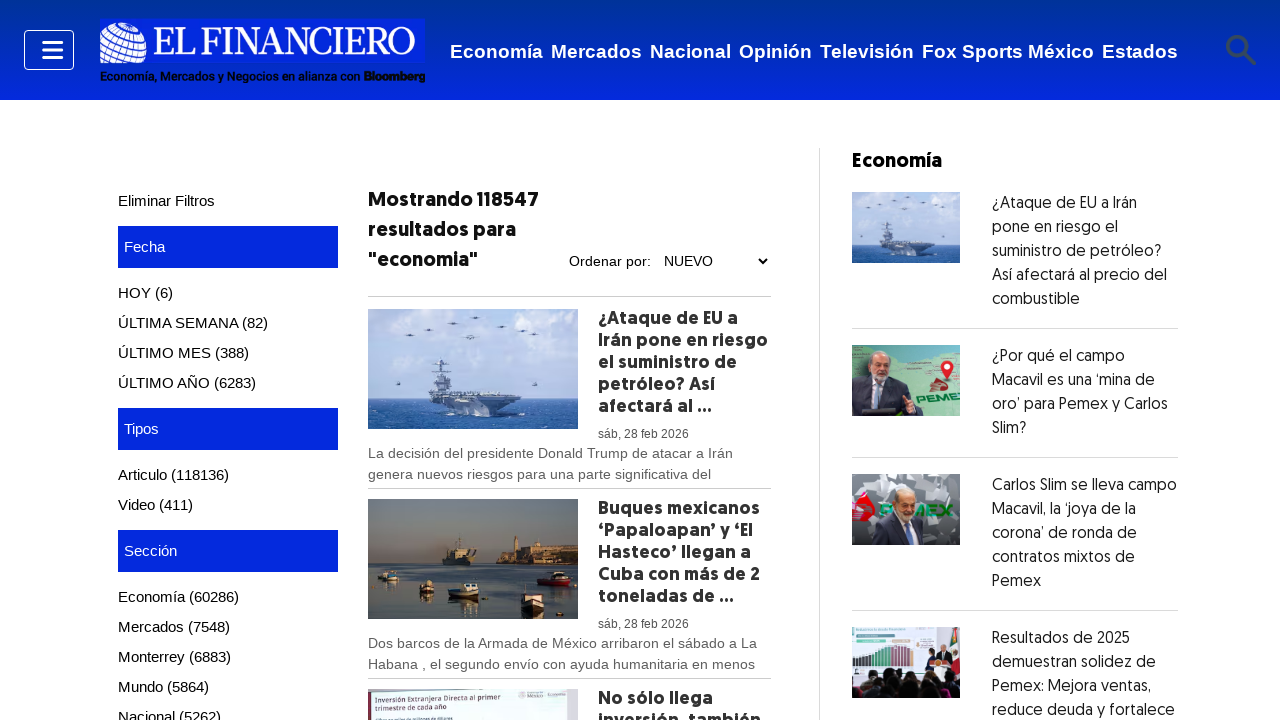

Verified search results are displayed
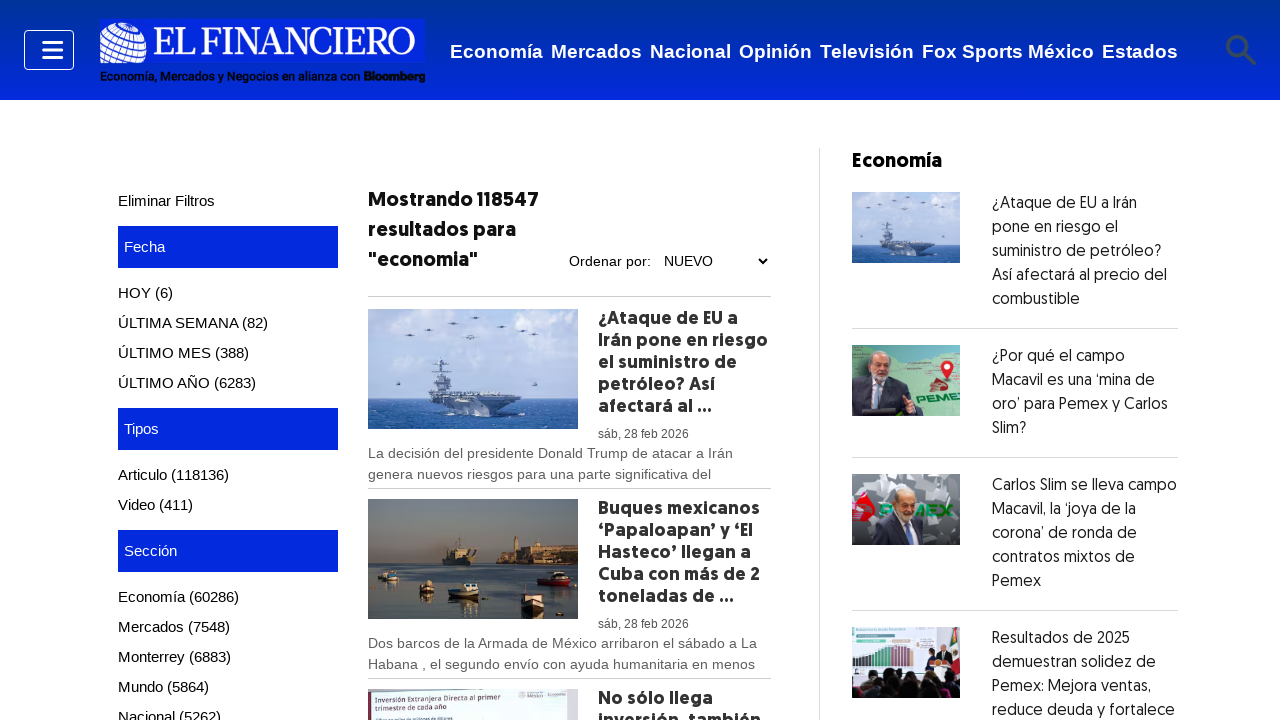

Clicked next page button to navigate to page 2 at (731, 384) on a.next_btn
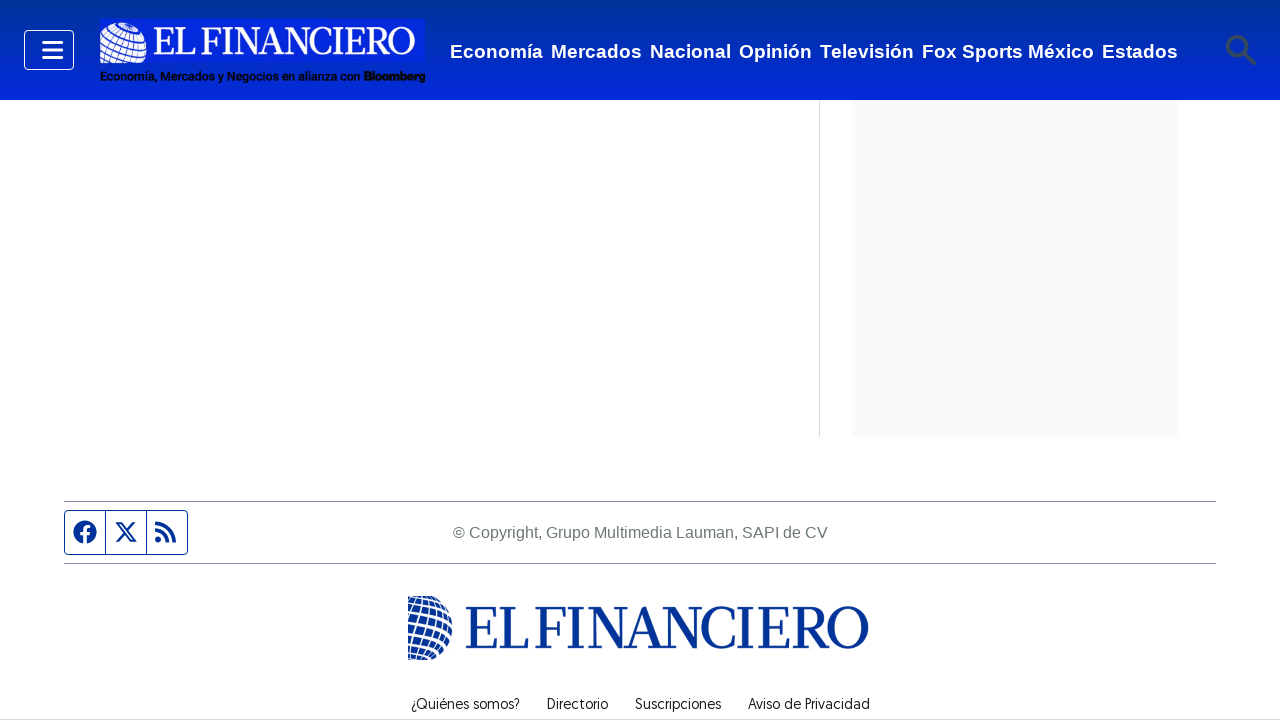

Waited for next page to load
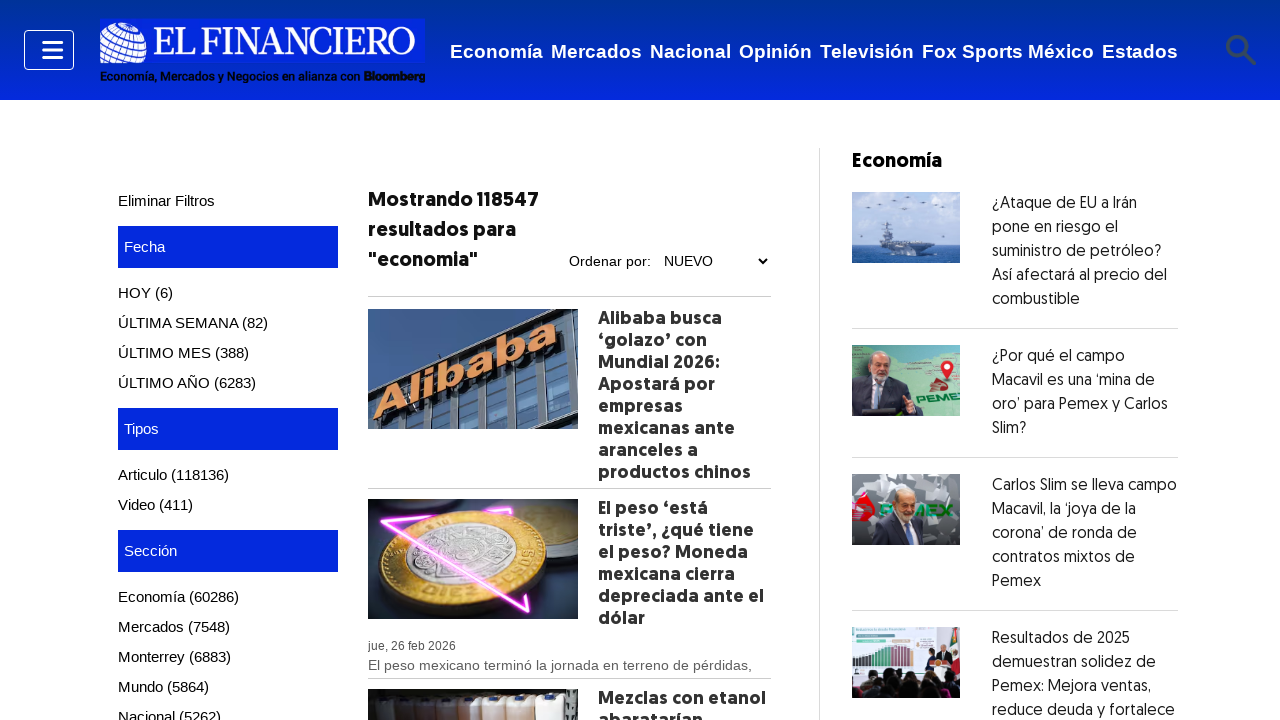

Clicked next page button again to navigate to page 3 at (731, 384) on a.next_btn
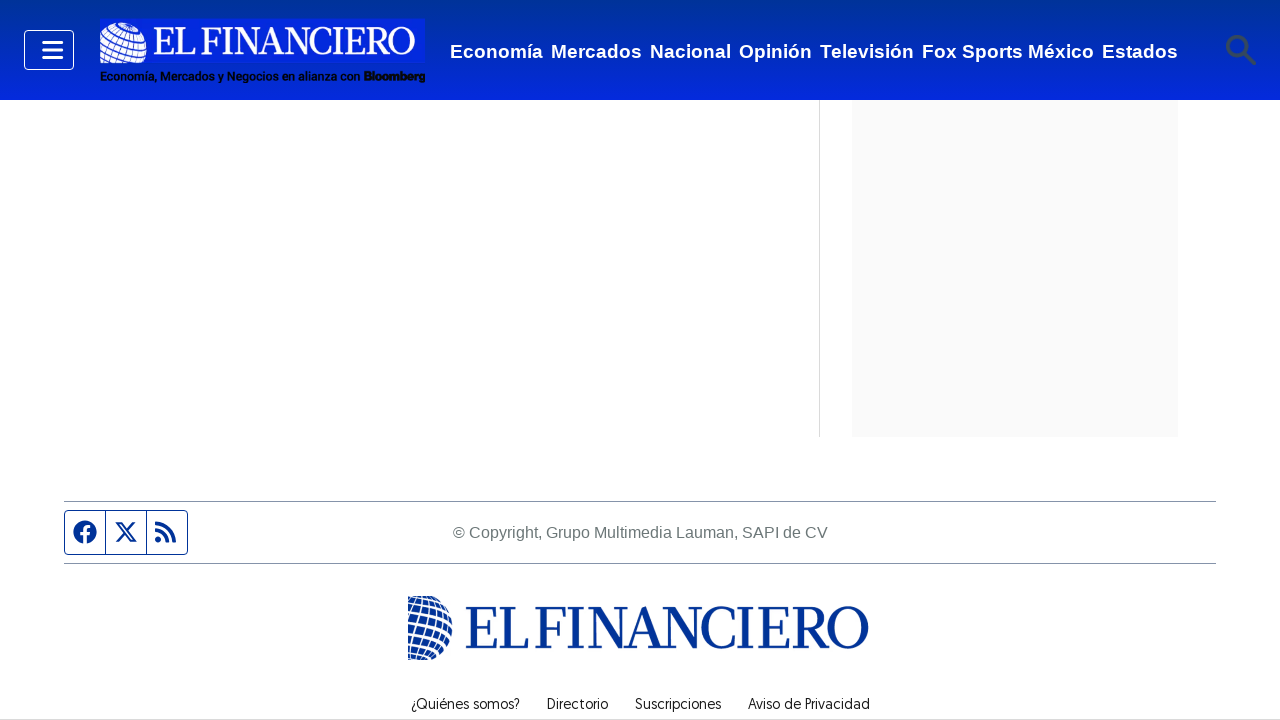

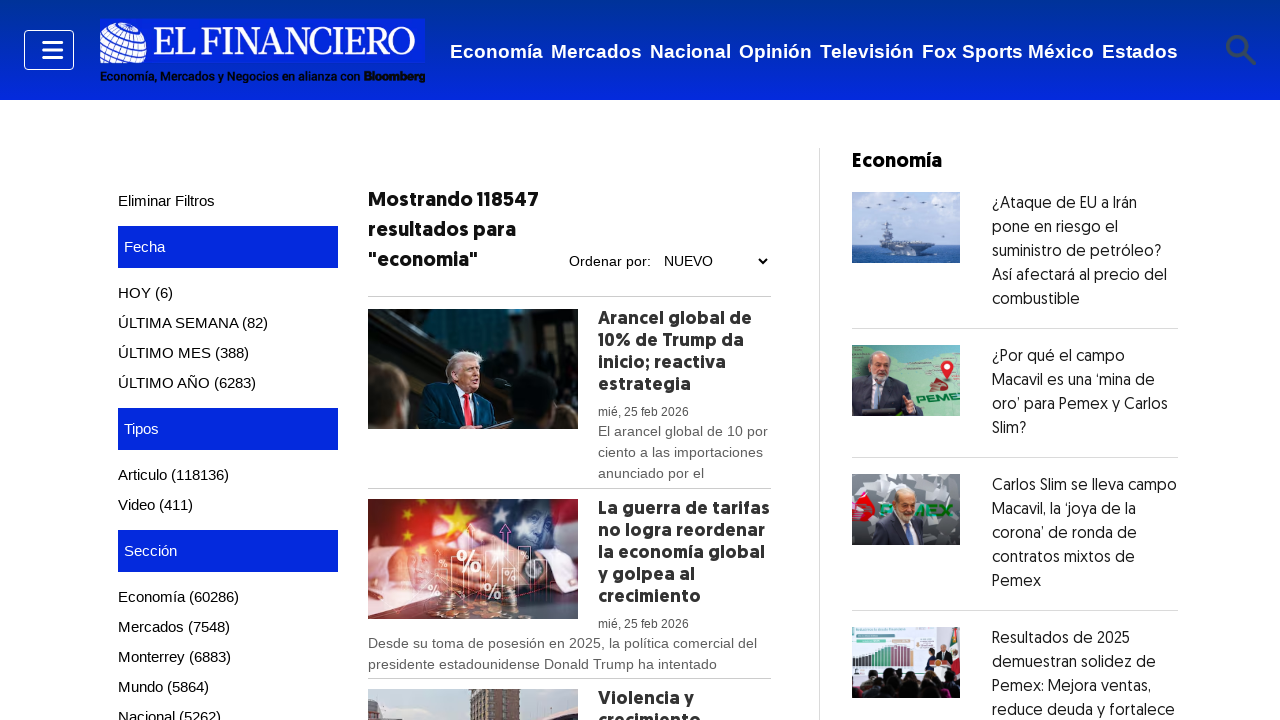